Tests hover functionality by hovering over an avatar image and verifying that additional user information (caption) becomes visible.

Starting URL: http://the-internet.herokuapp.com/hovers

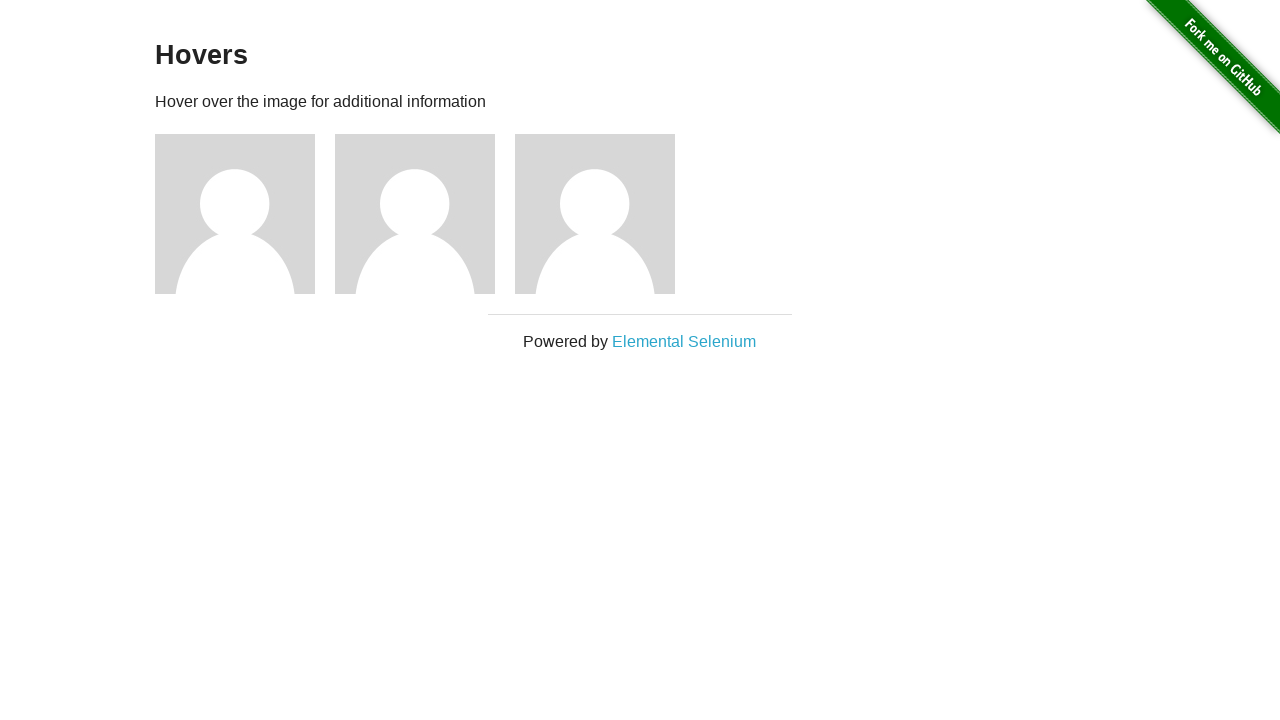

Navigated to hovers test page
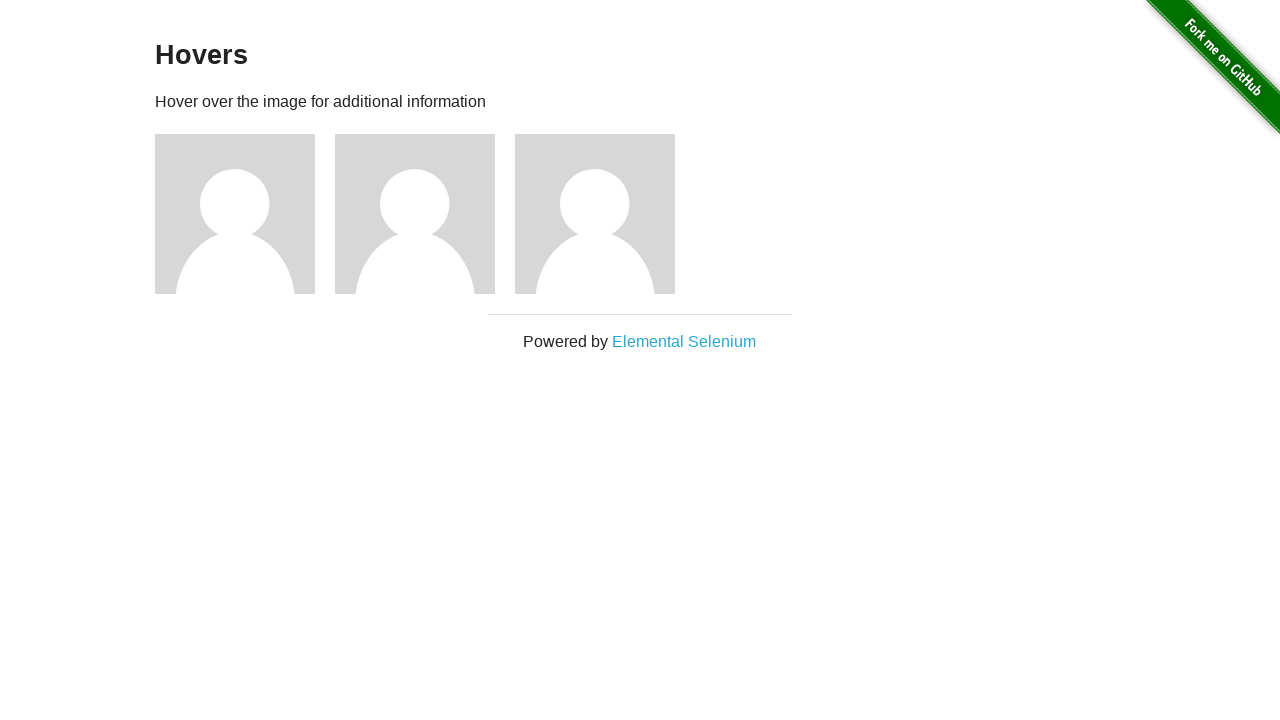

Located first avatar figure element
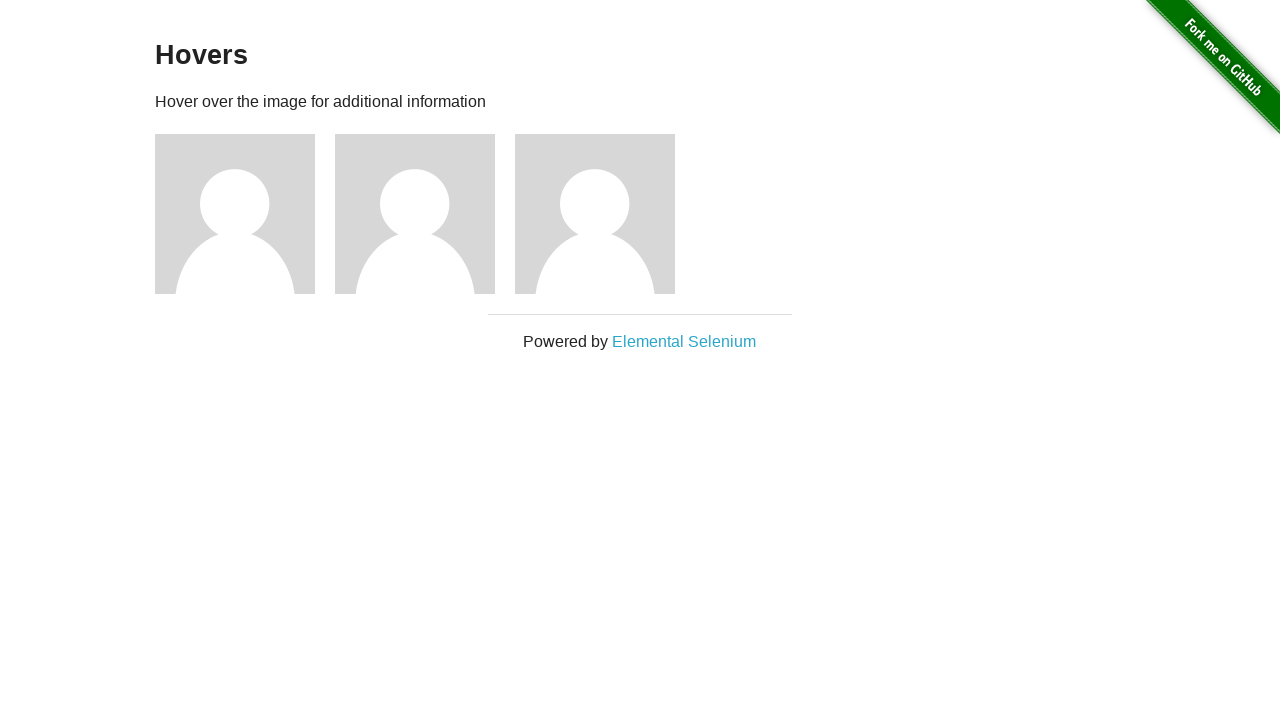

Hovered over avatar image at (245, 214) on .figure >> nth=0
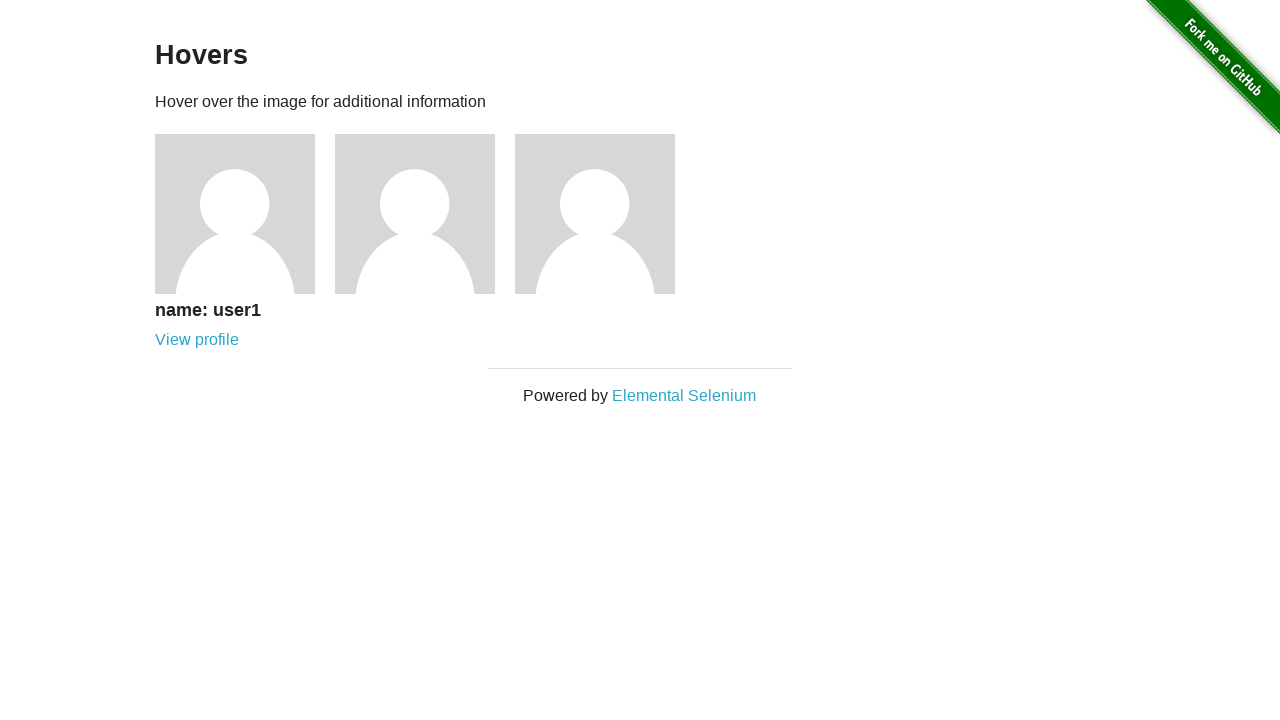

Located caption element
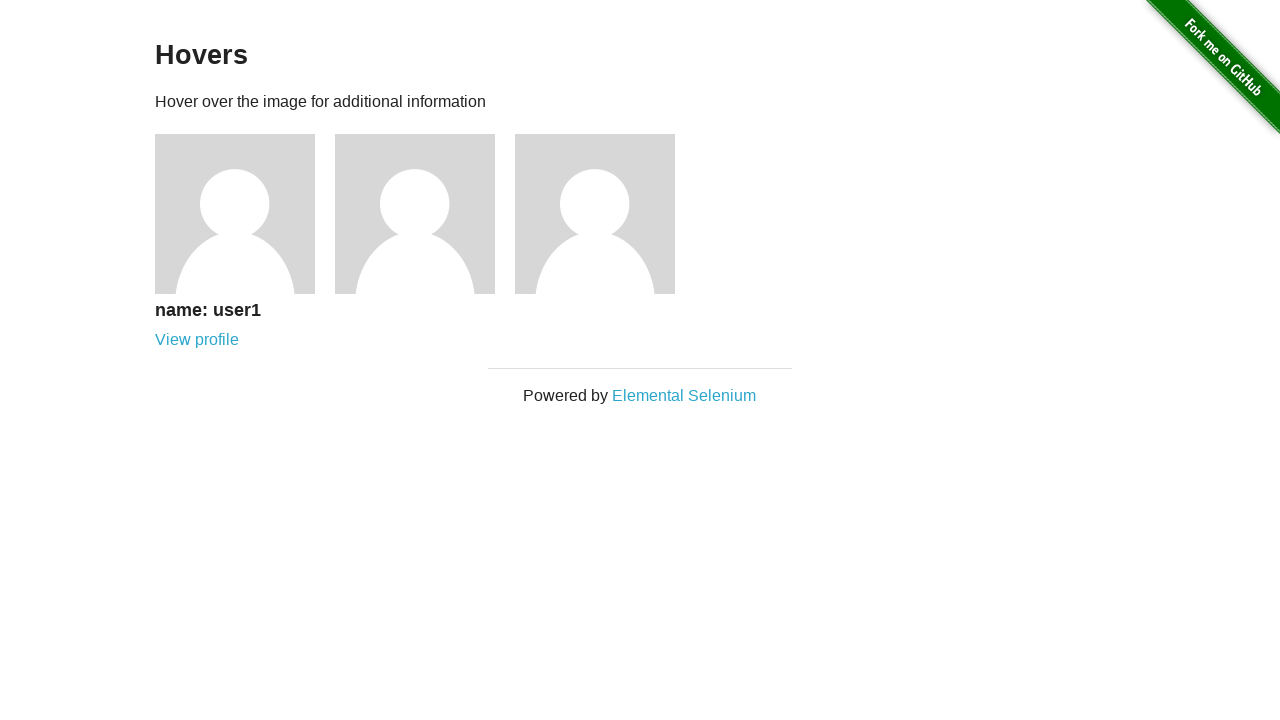

Verified that caption is visible after hover
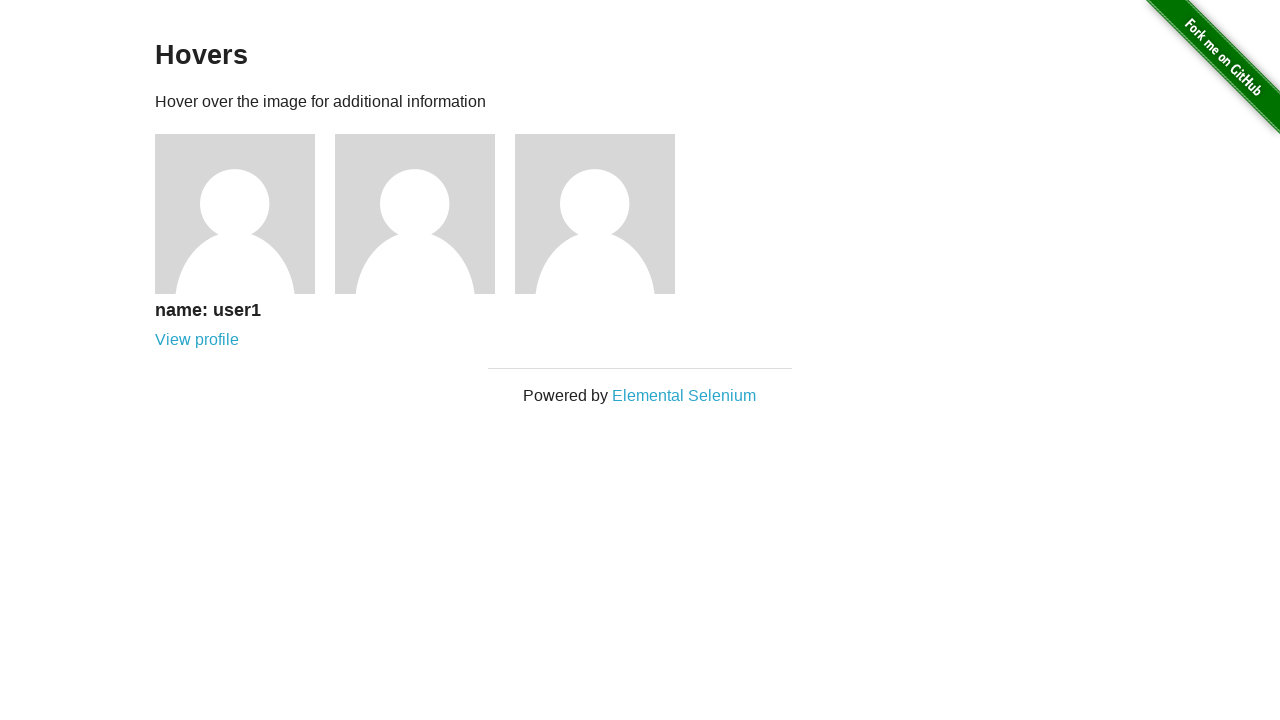

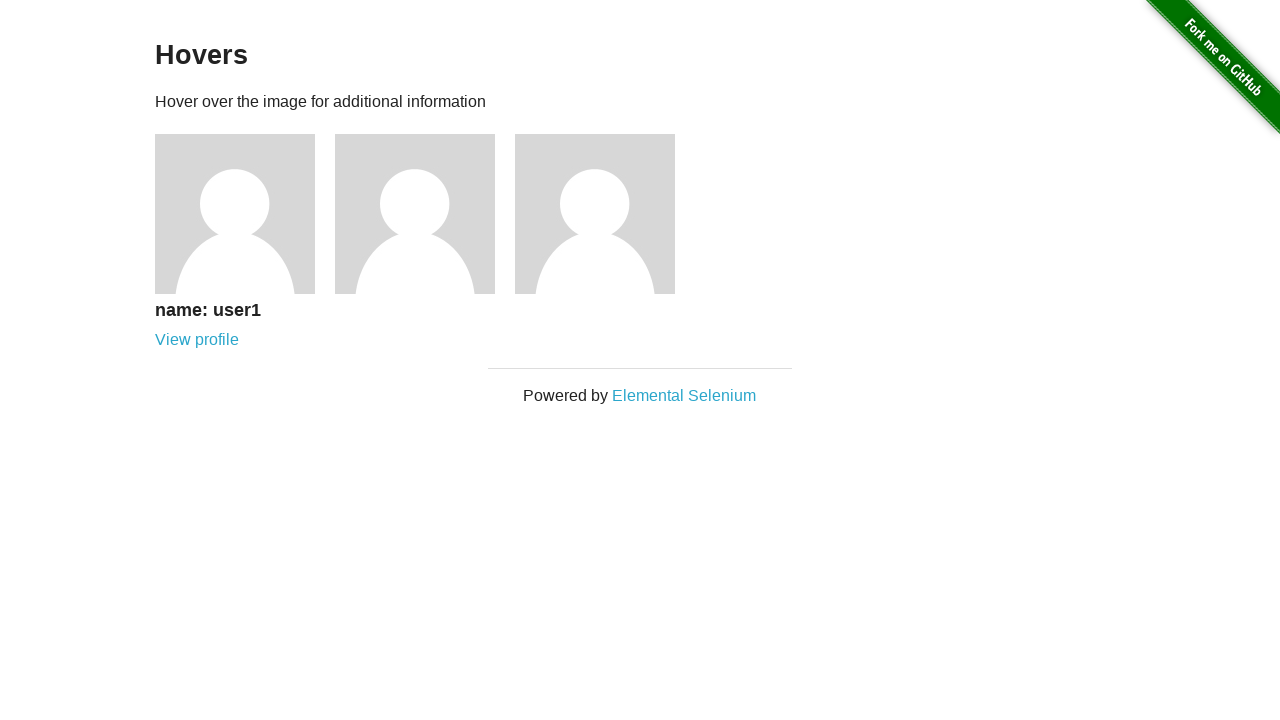